Tests hover action on the sixth card element and then clicks it

Starting URL: https://demoqa.com

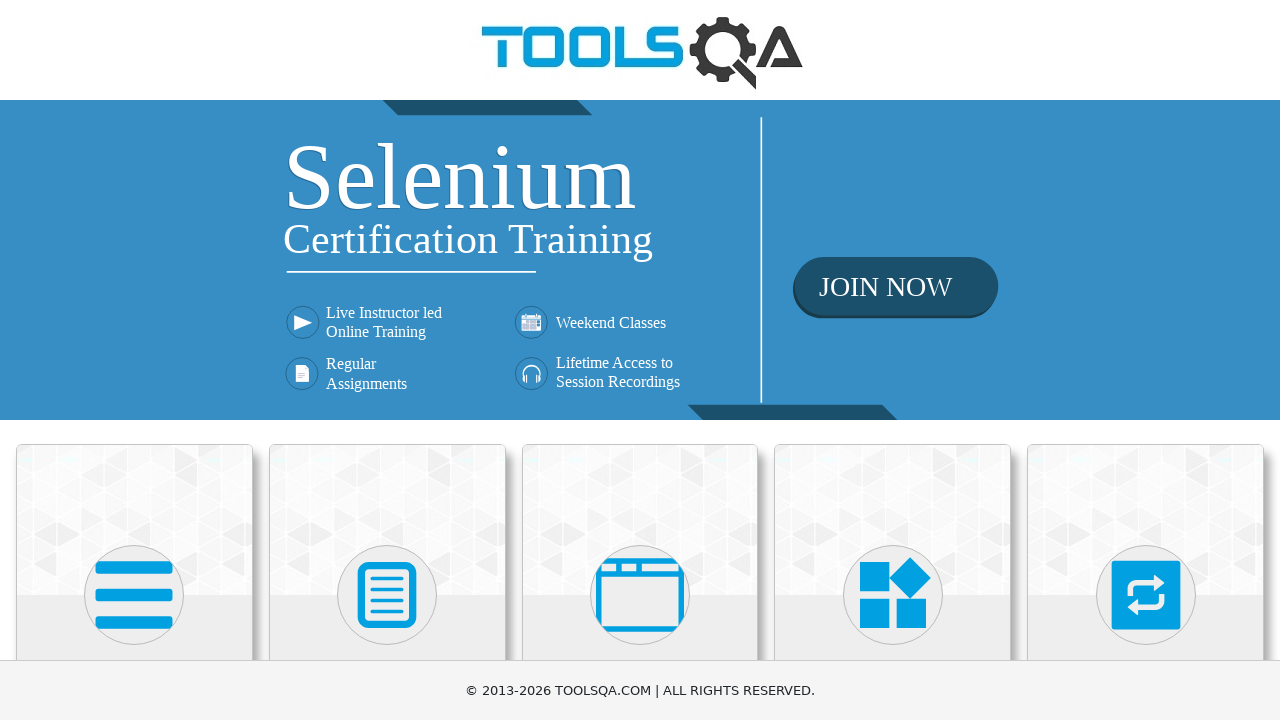

Located the sixth card element
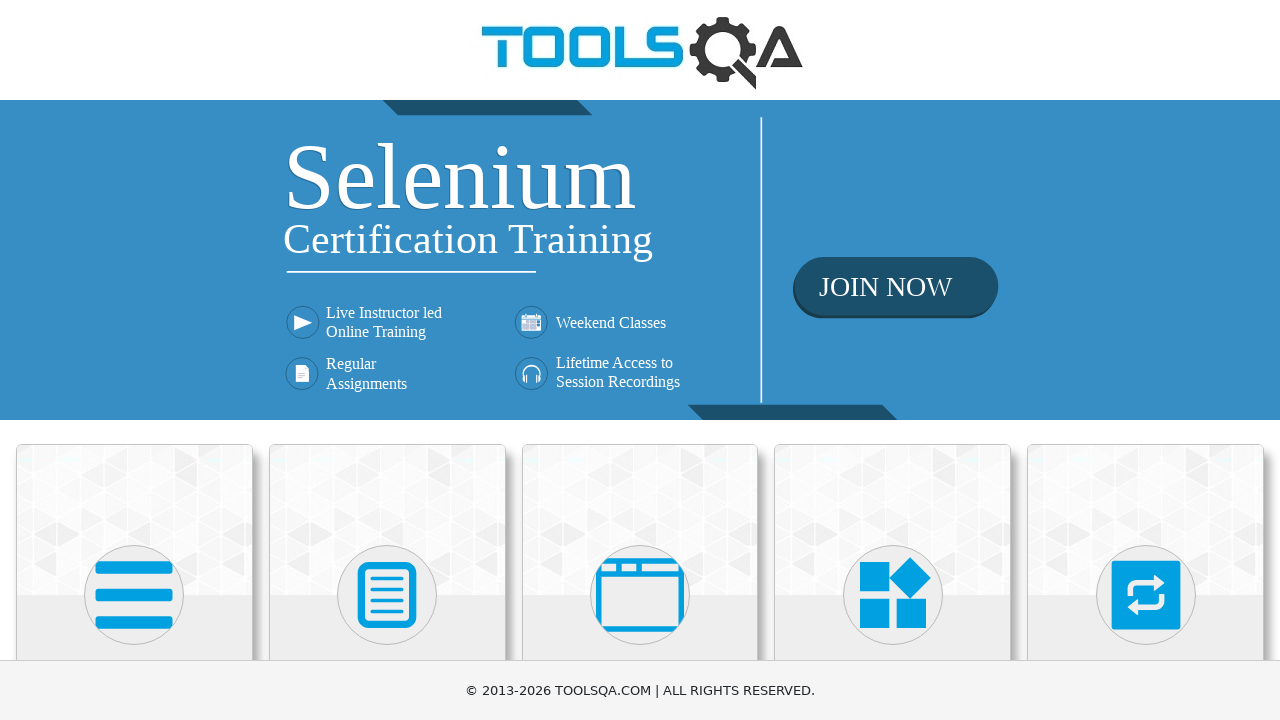

Hovered over the sixth card element at (134, 420) on .card >> nth=5
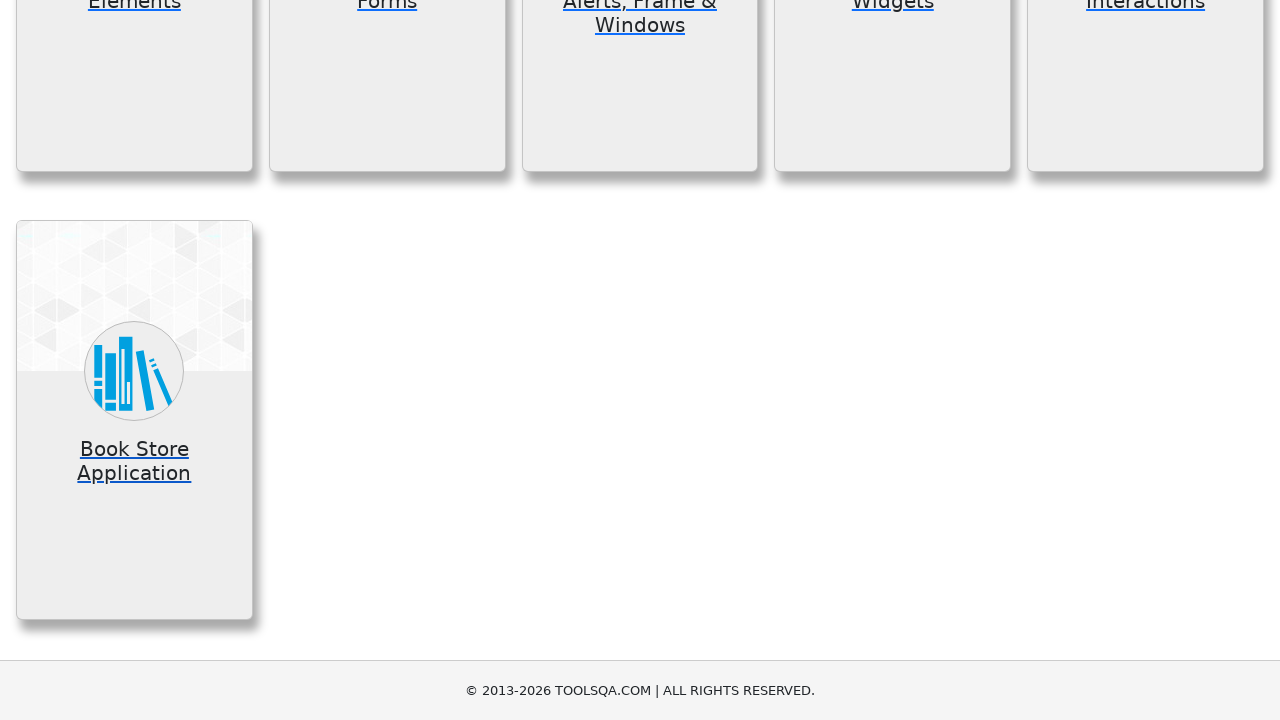

Clicked the sixth card element at (134, 420) on .card >> nth=5
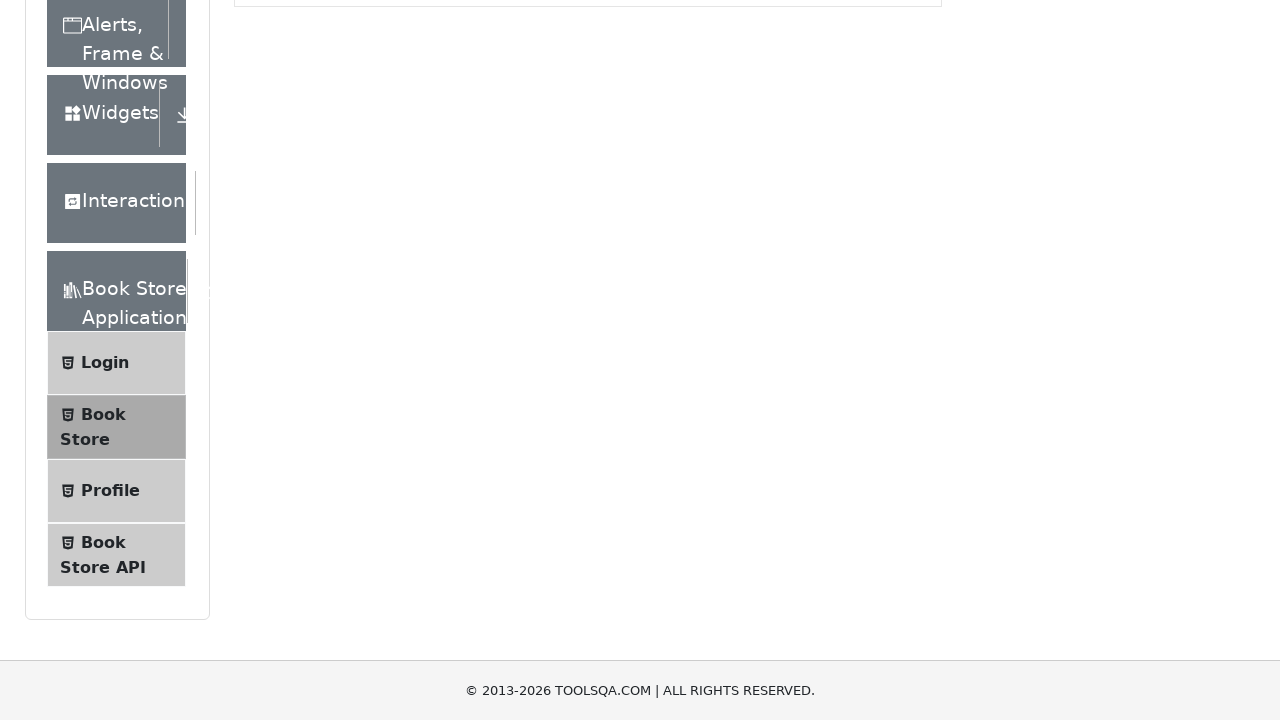

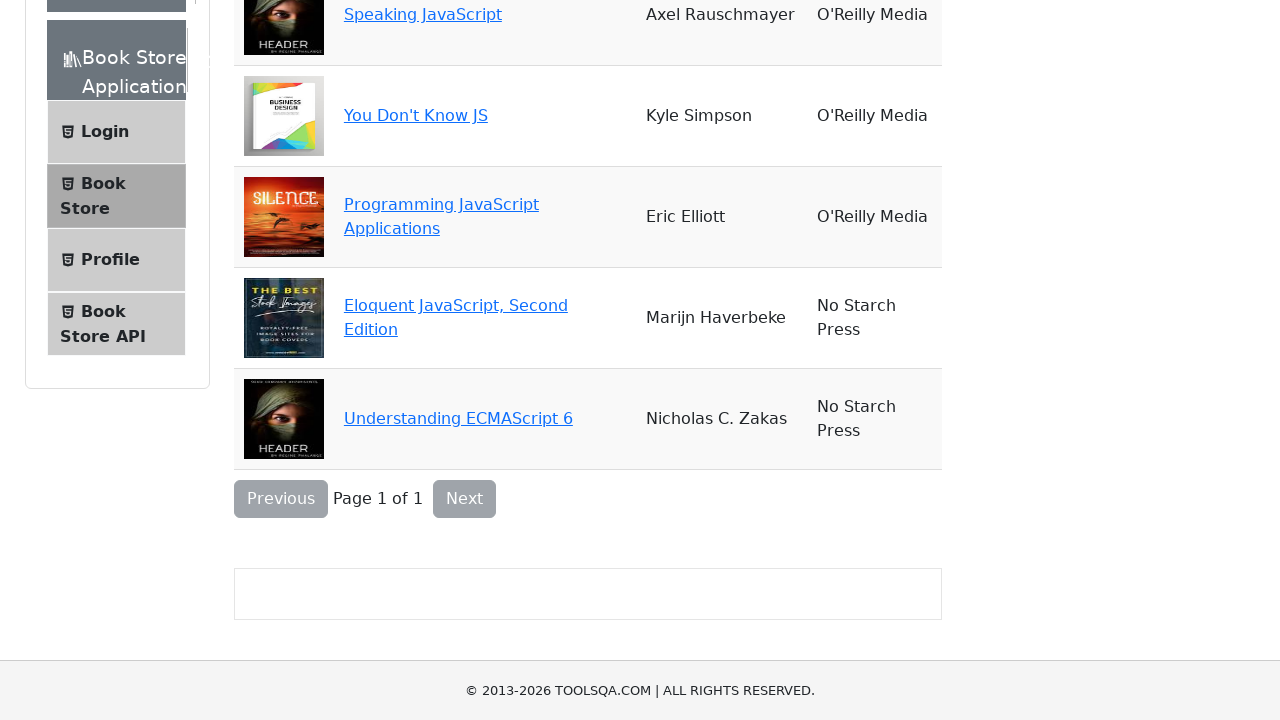